Tests Python.org search functionality by entering a search query and submitting the form

Starting URL: http://www.python.org

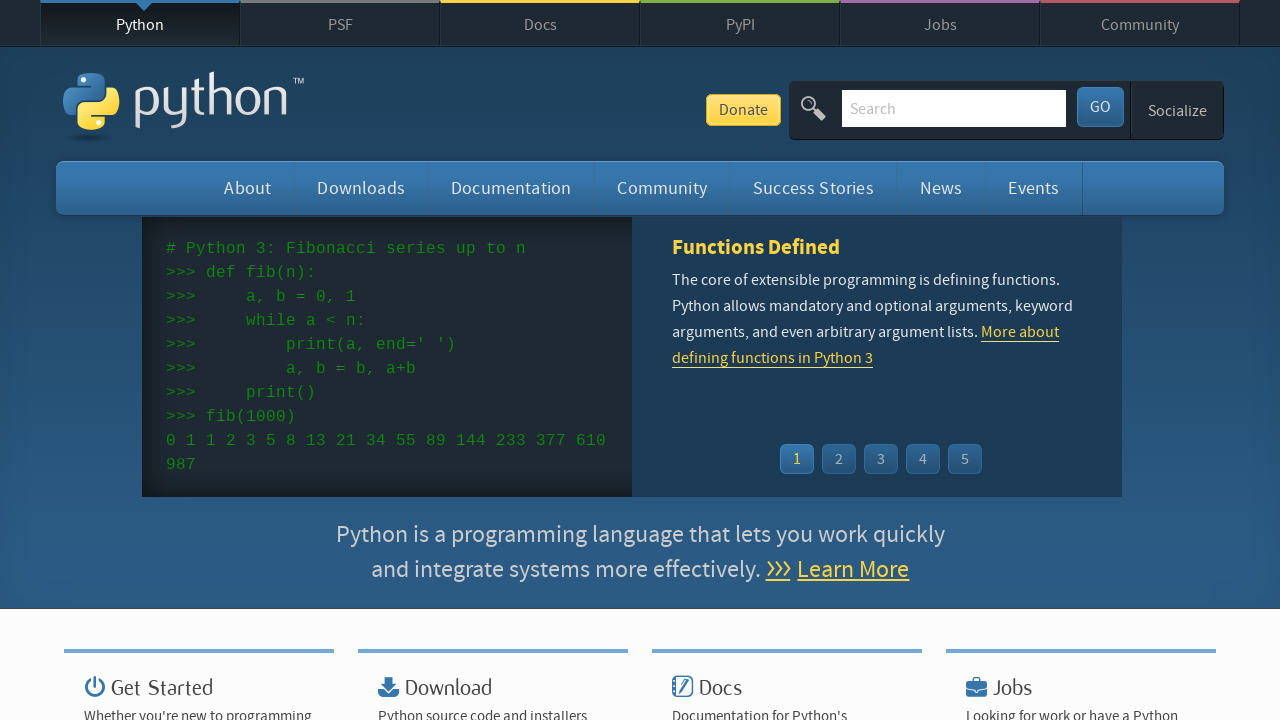

Cleared the search input field on input[name='q']
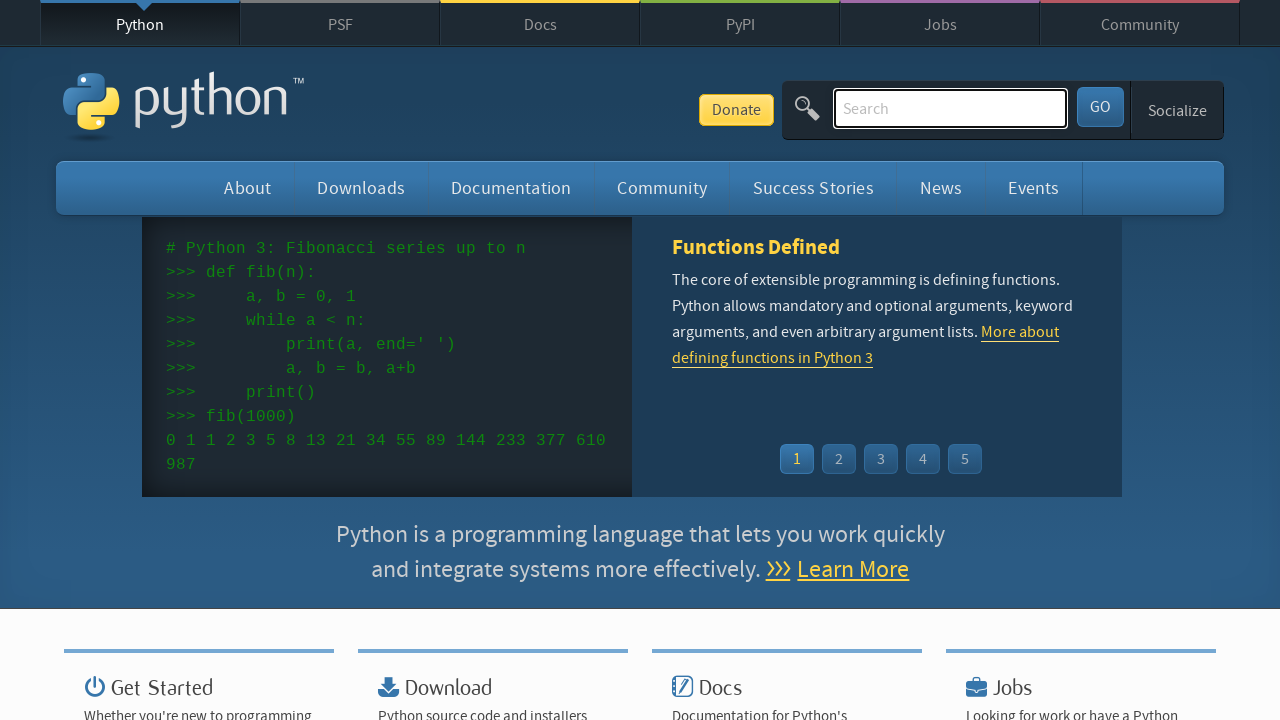

Filled search field with 'pycon' on input[name='q']
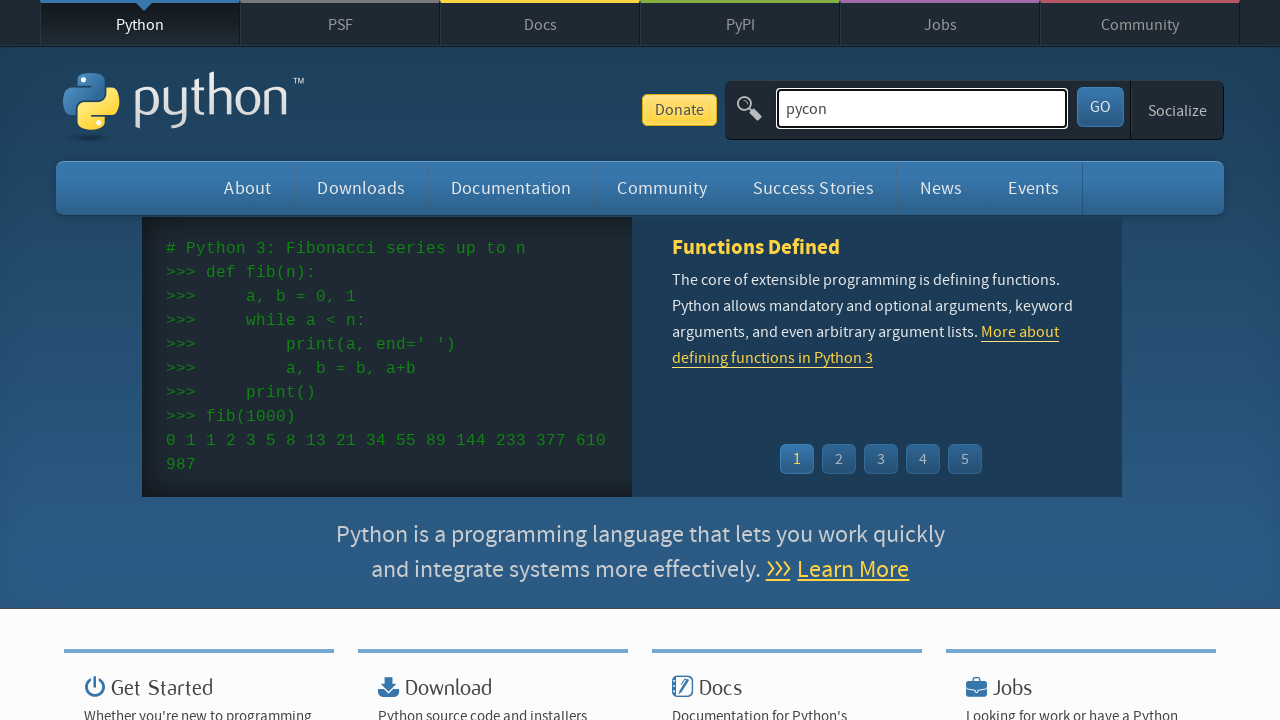

Pressed Enter to submit the search query on input[name='q']
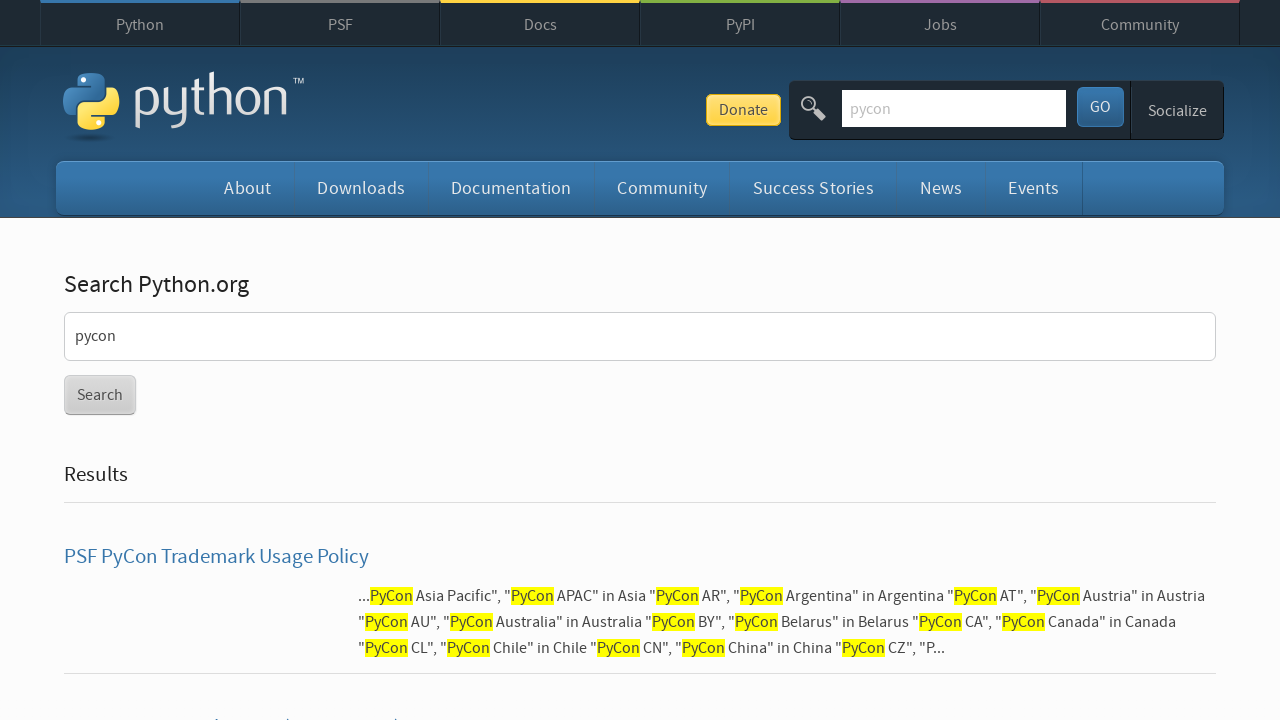

Waited for search results to load (networkidle)
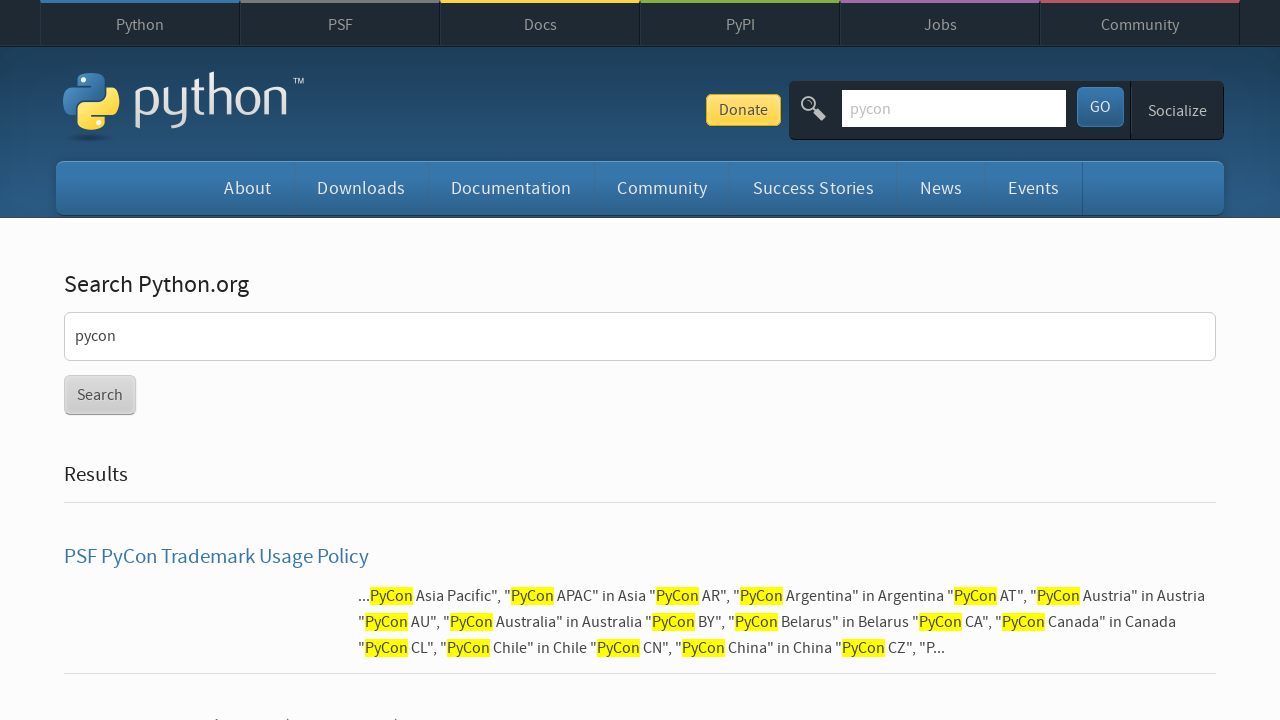

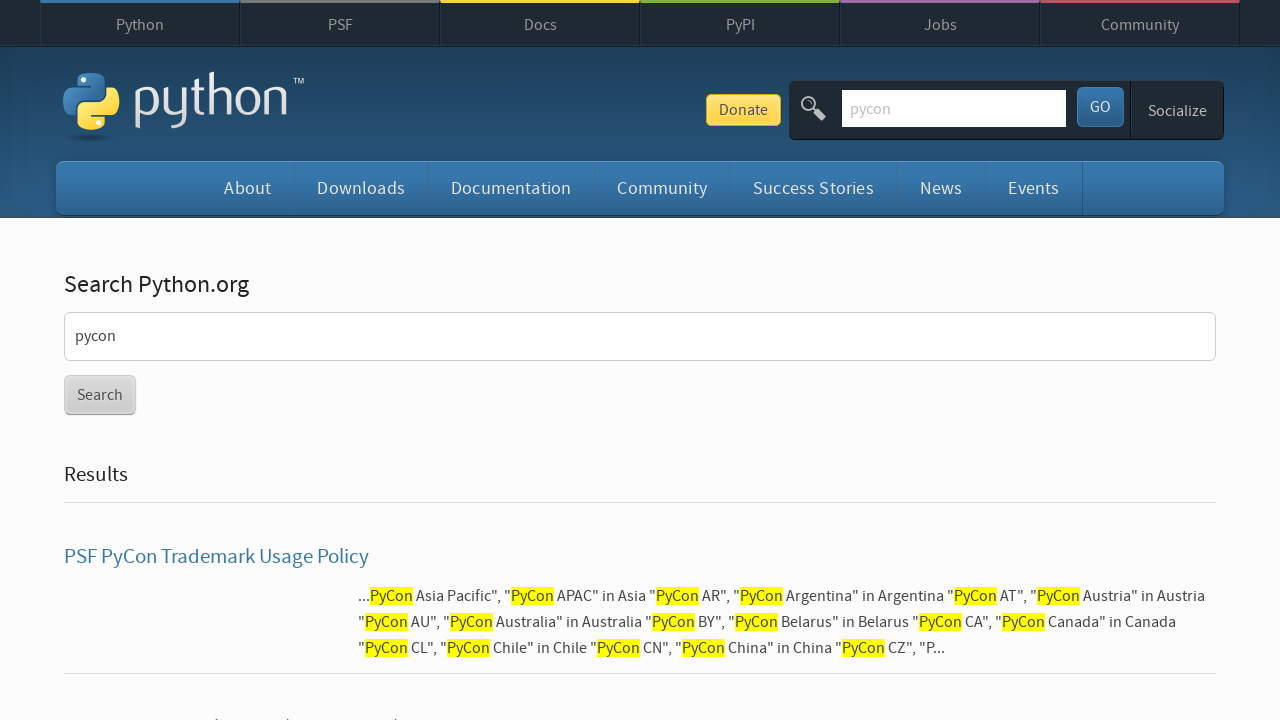